Tests a form submission by filling in user information fields including name, email, and addresses, then submitting the form

Starting URL: https://demoqa.com/text-box

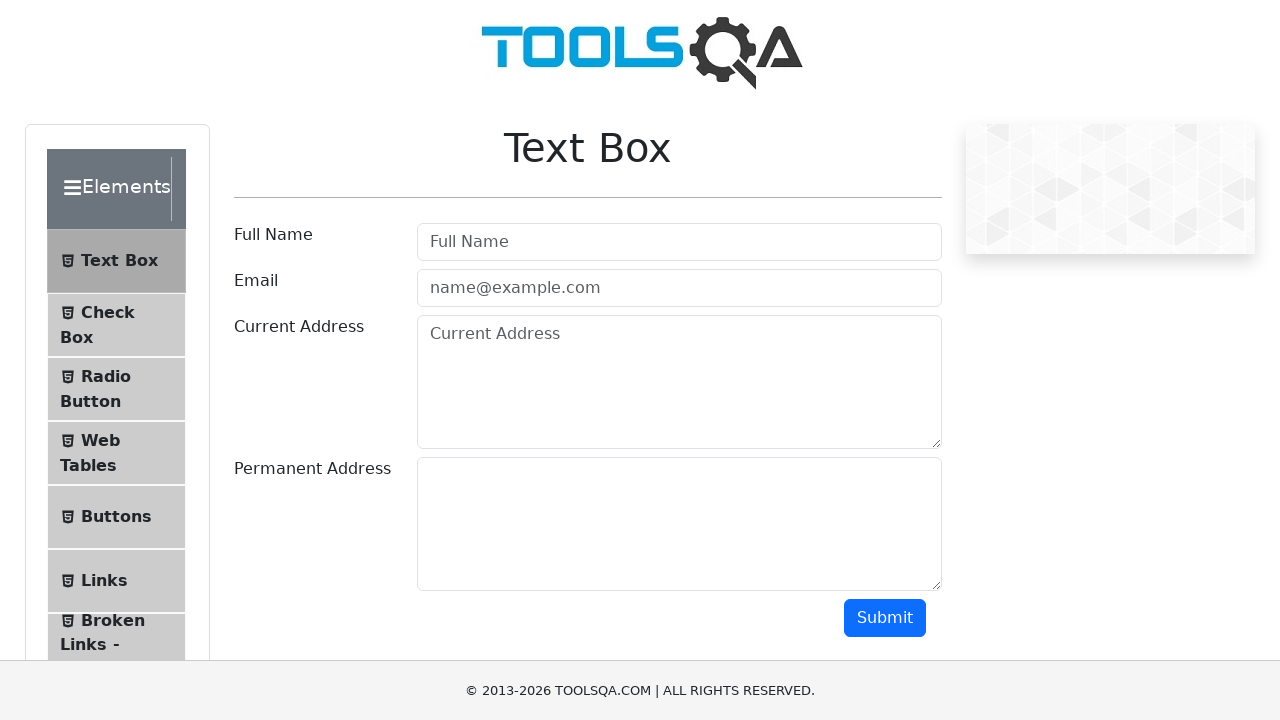

Filled user name field with 'For Testing' on #userName
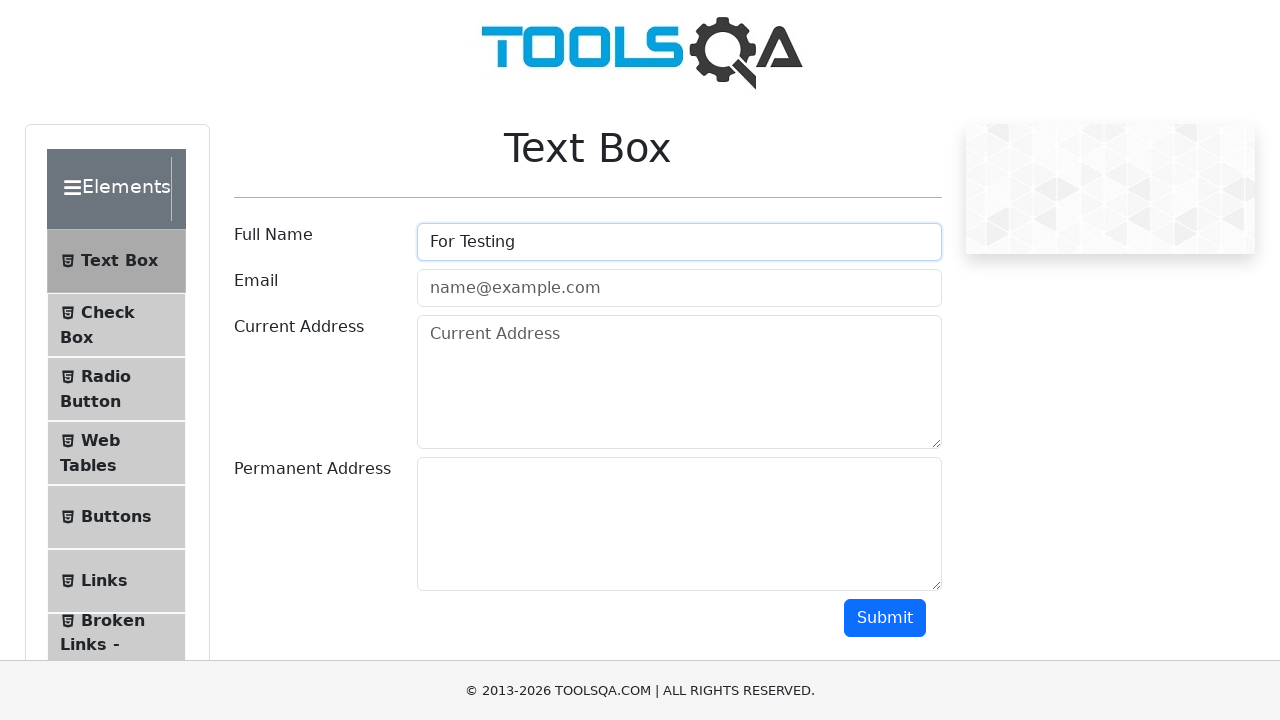

Filled email field with 'testing@example.com' on #userEmail
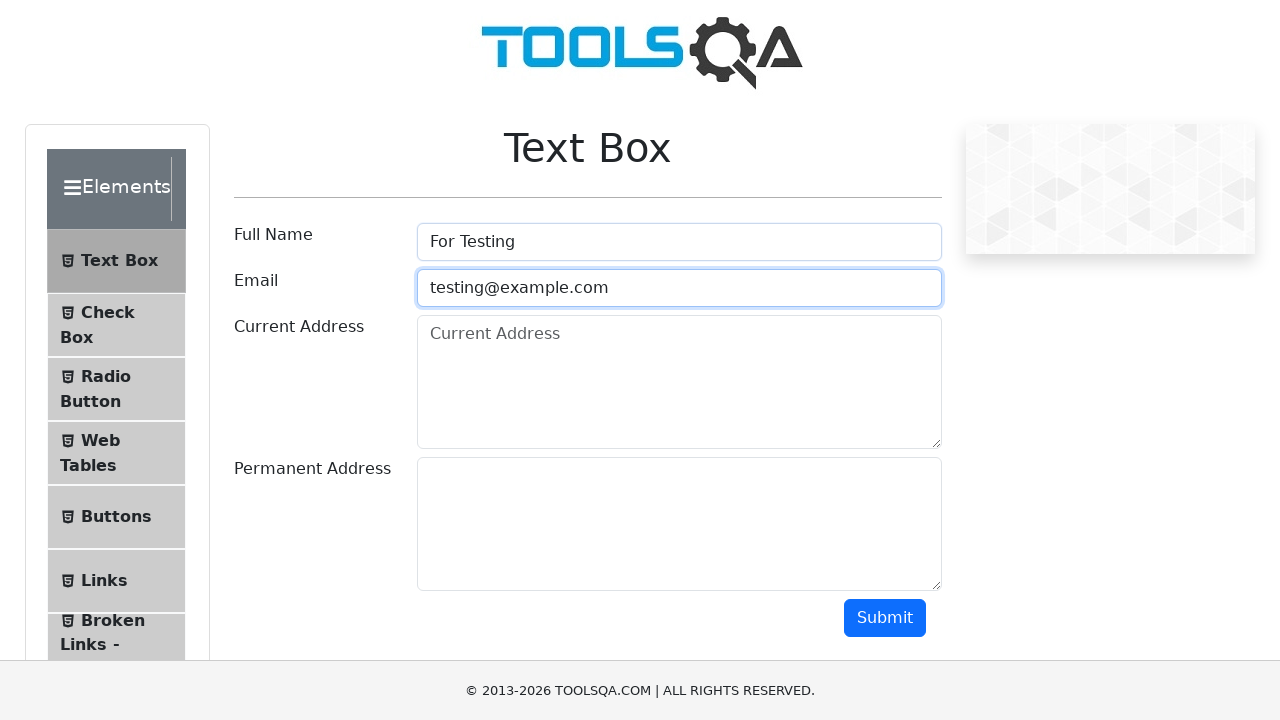

Filled current address field with 'Sofia, Bulgaria' on #currentAddress
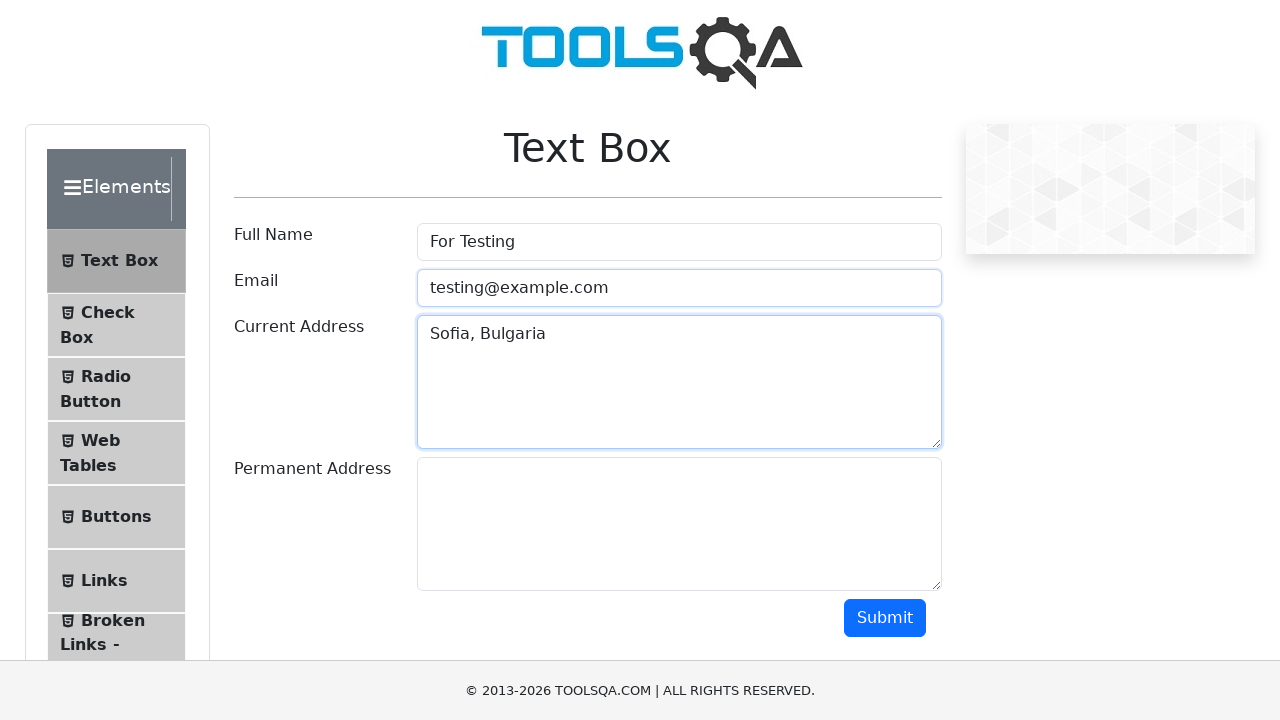

Filled permanent address field with 'Same as above' on #permanentAddress
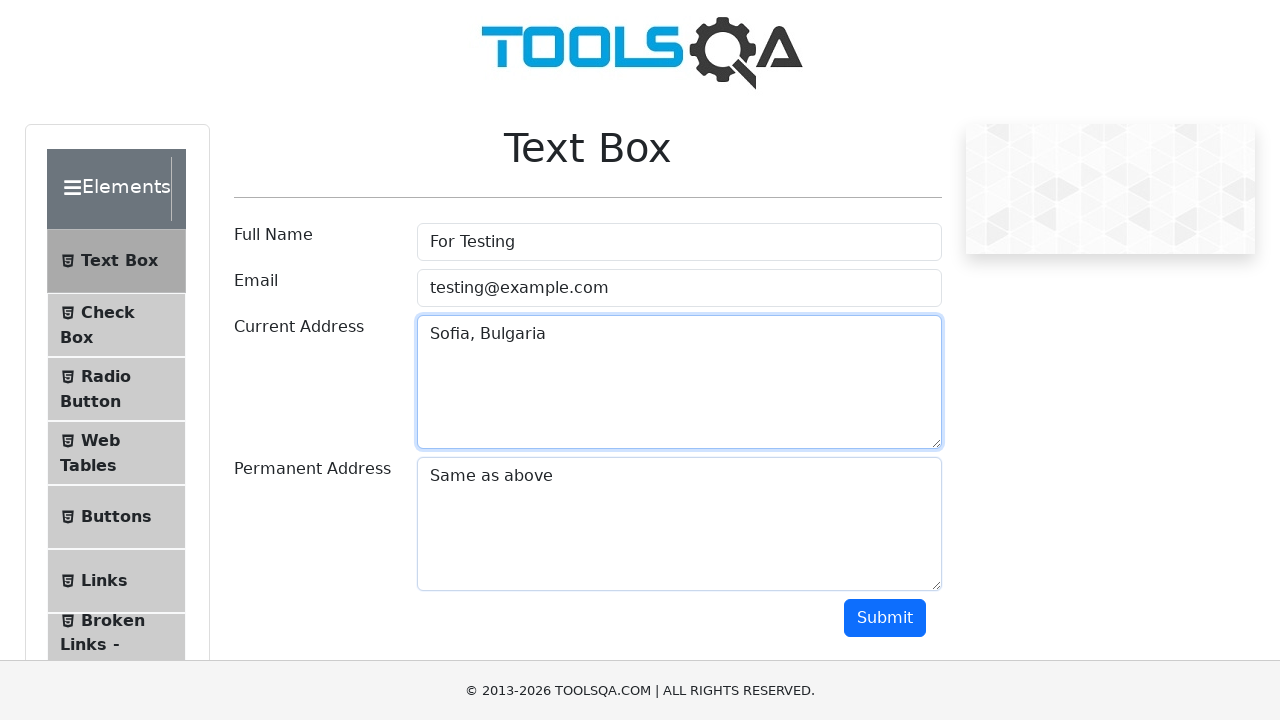

Clicked submit button to submit the form at (885, 618) on #submit
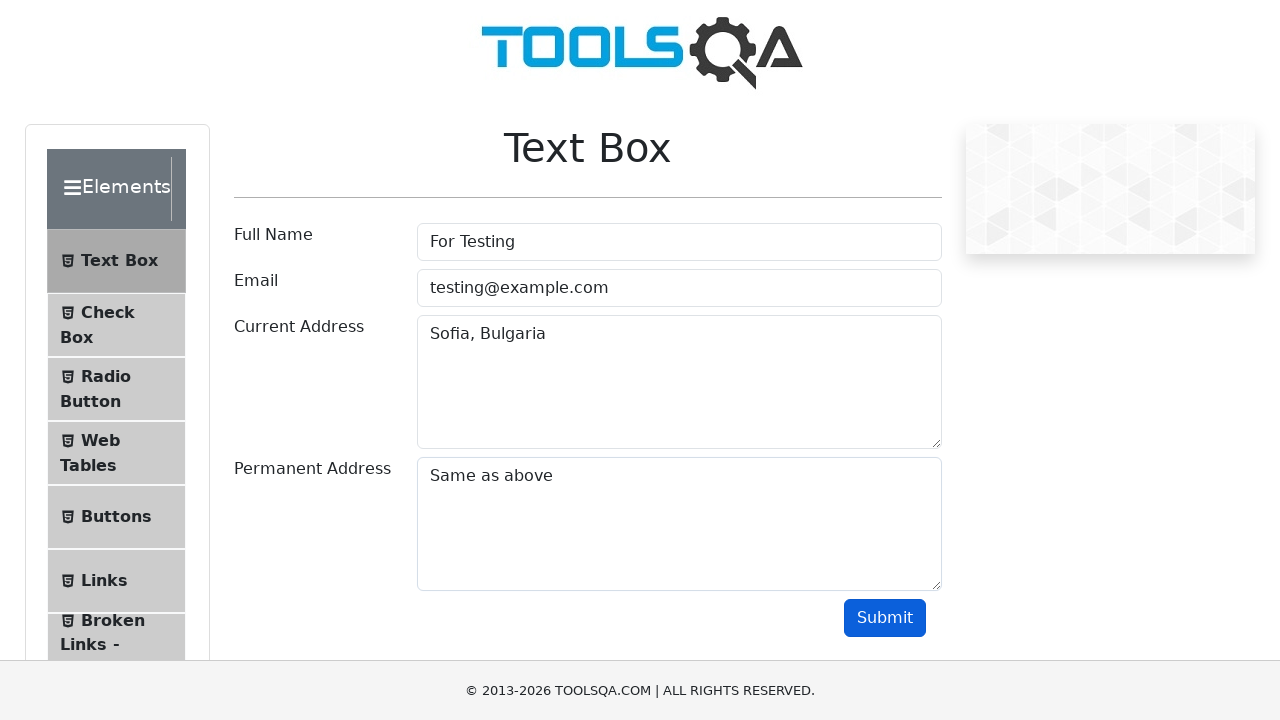

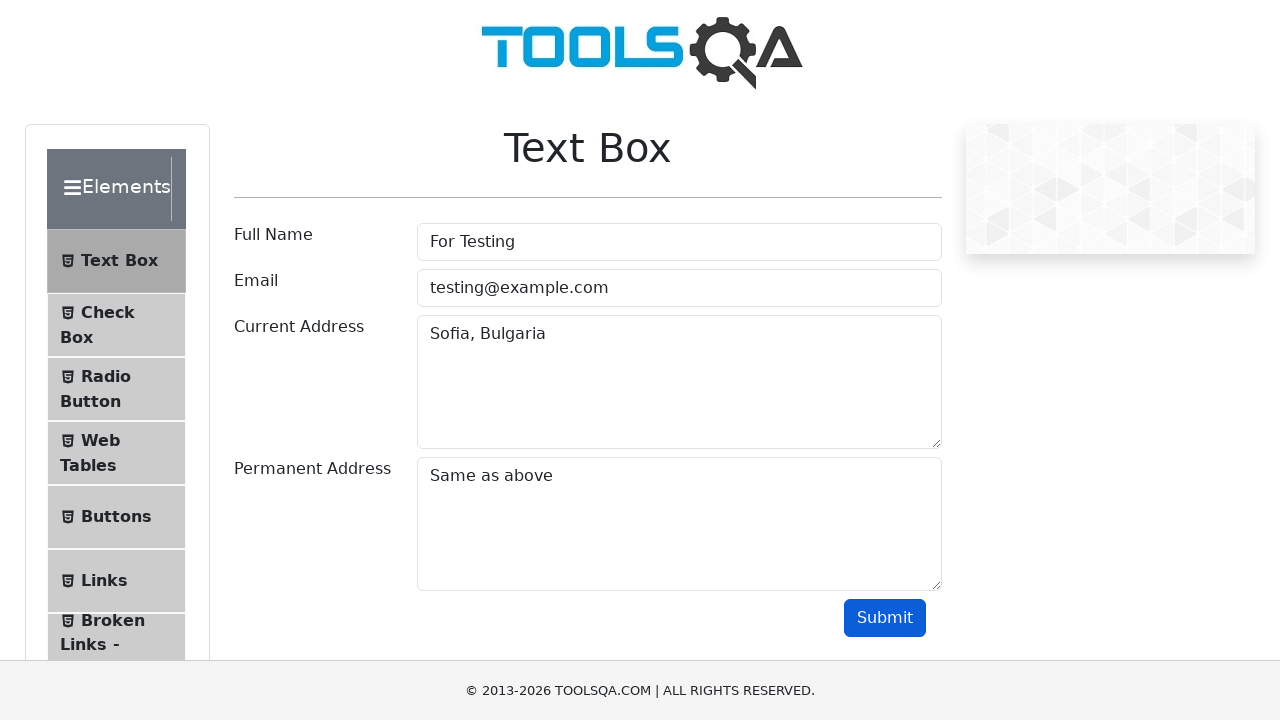